Navigates to an HTML dropdown elements practice page and interacts with a dropdown select element to retrieve its options

Starting URL: https://www.hyrtutorials.com/p/html-dropdown-elements-practice.html

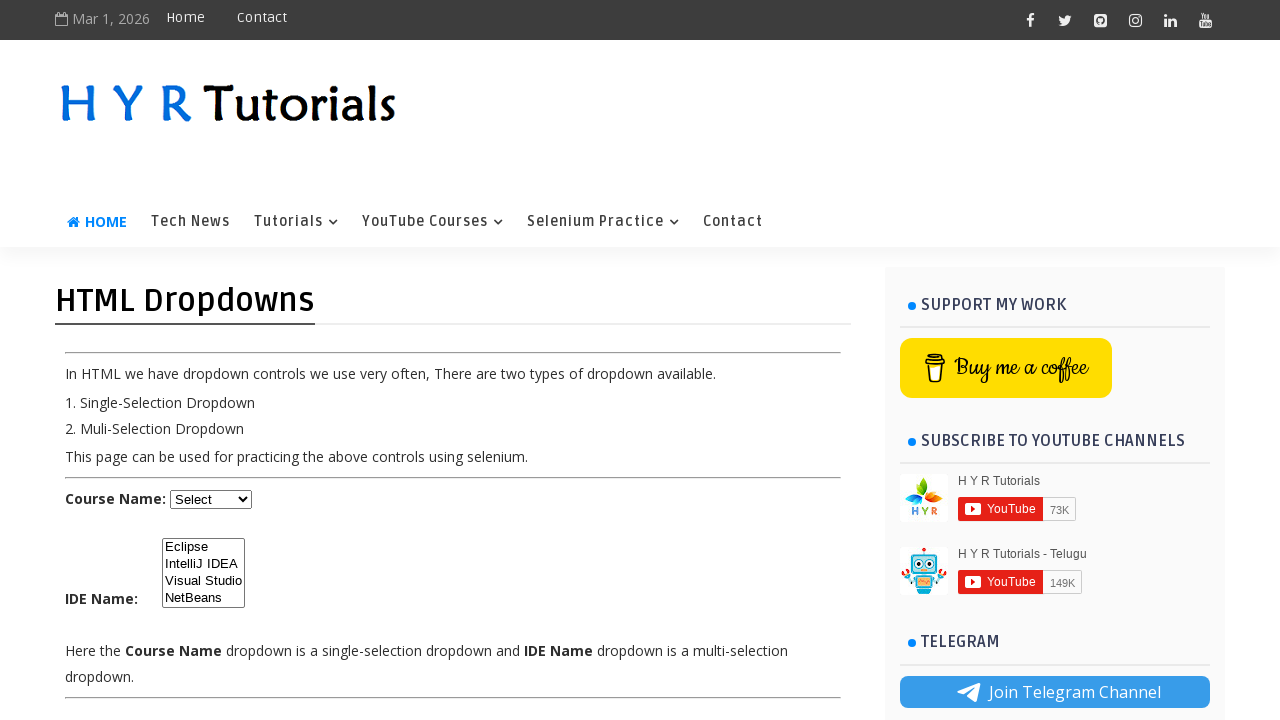

Navigated to HTML dropdown elements practice page
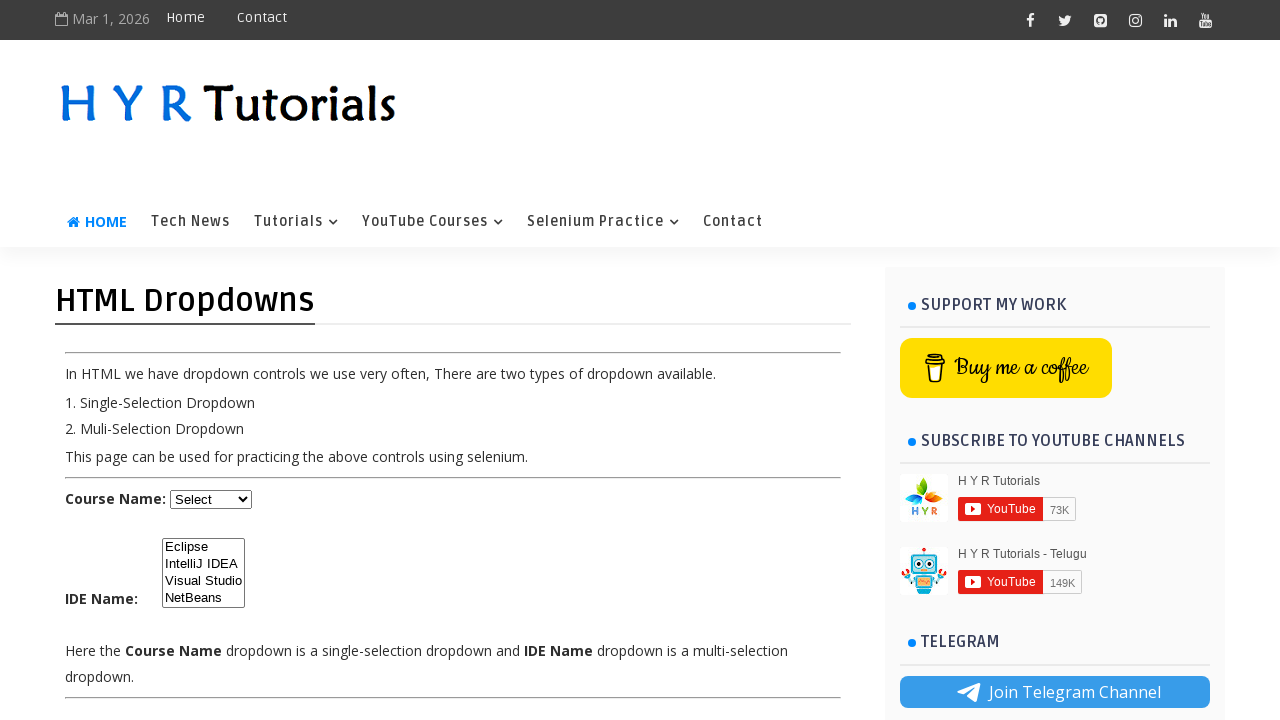

Dropdown element 'select#ide' is now visible
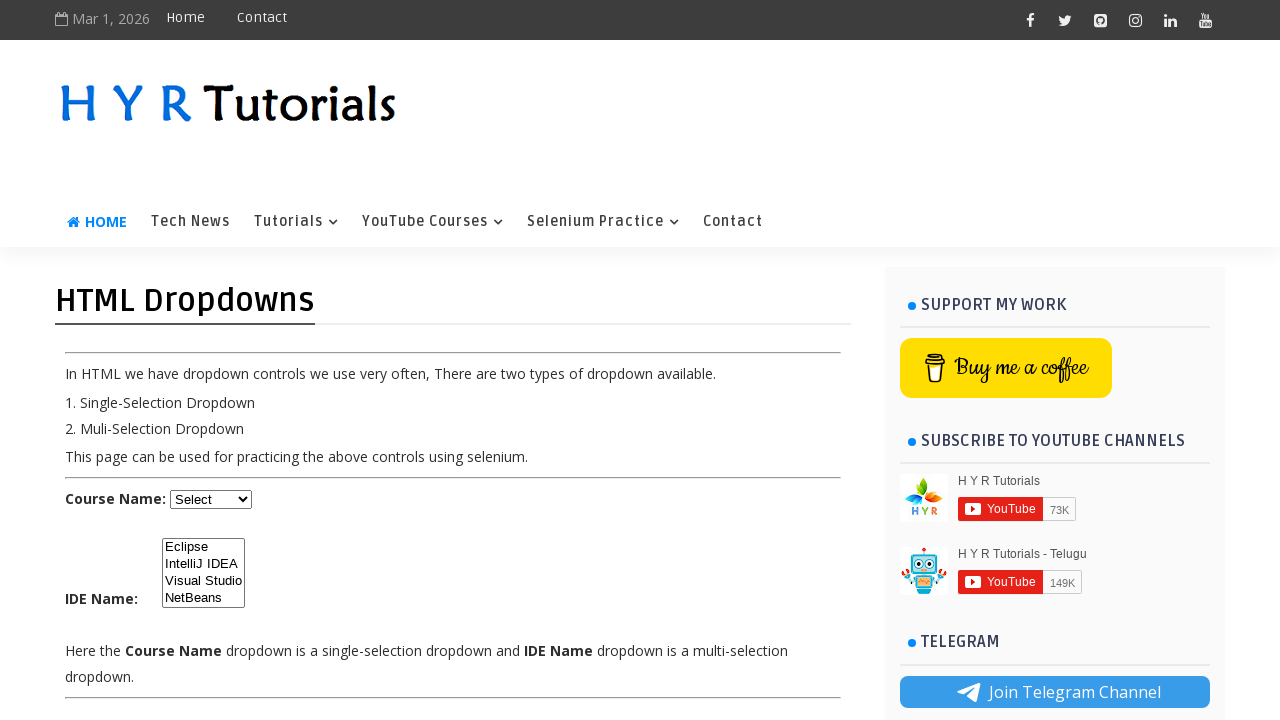

Located dropdown element with selector 'select#ide'
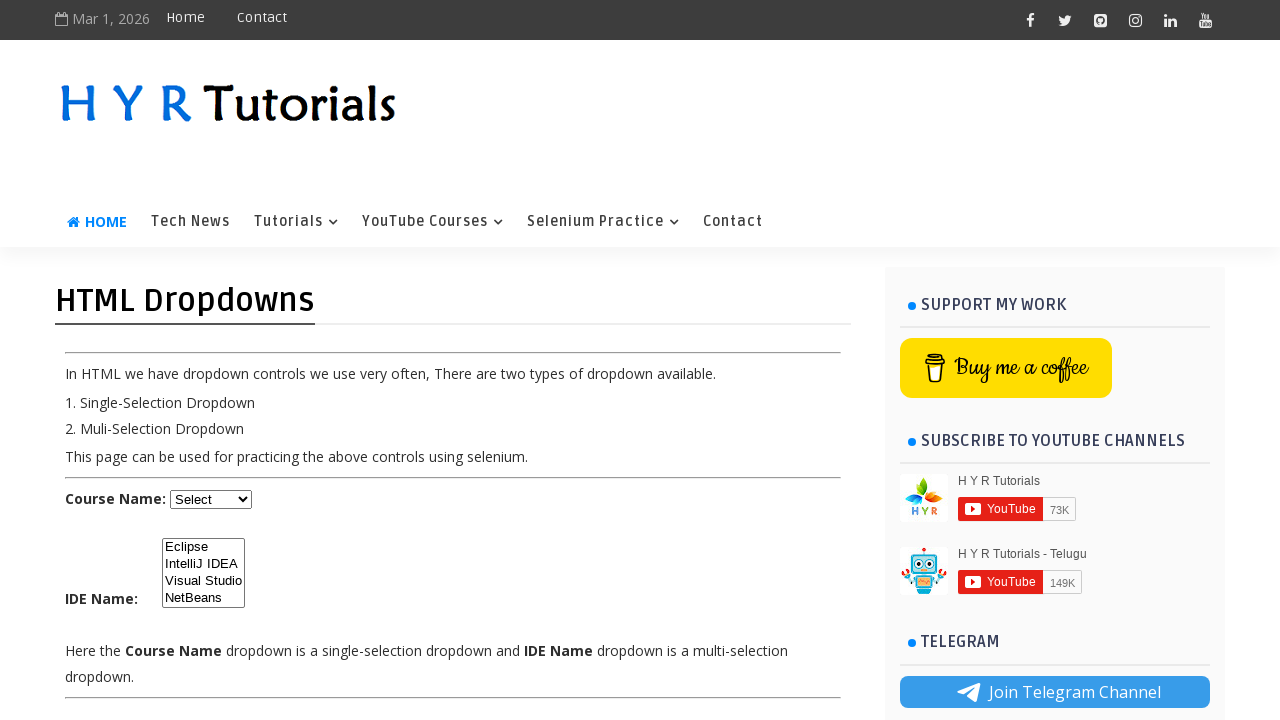

Clicked on dropdown to open options at (204, 573) on select#ide
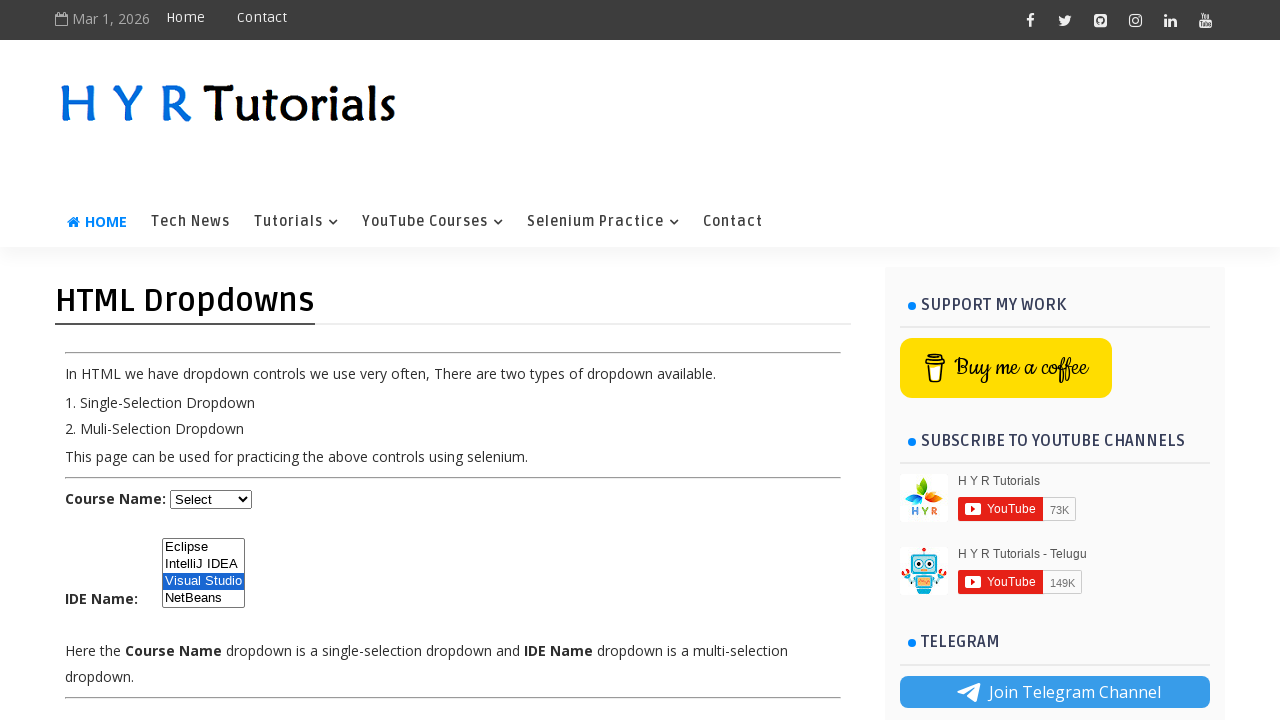

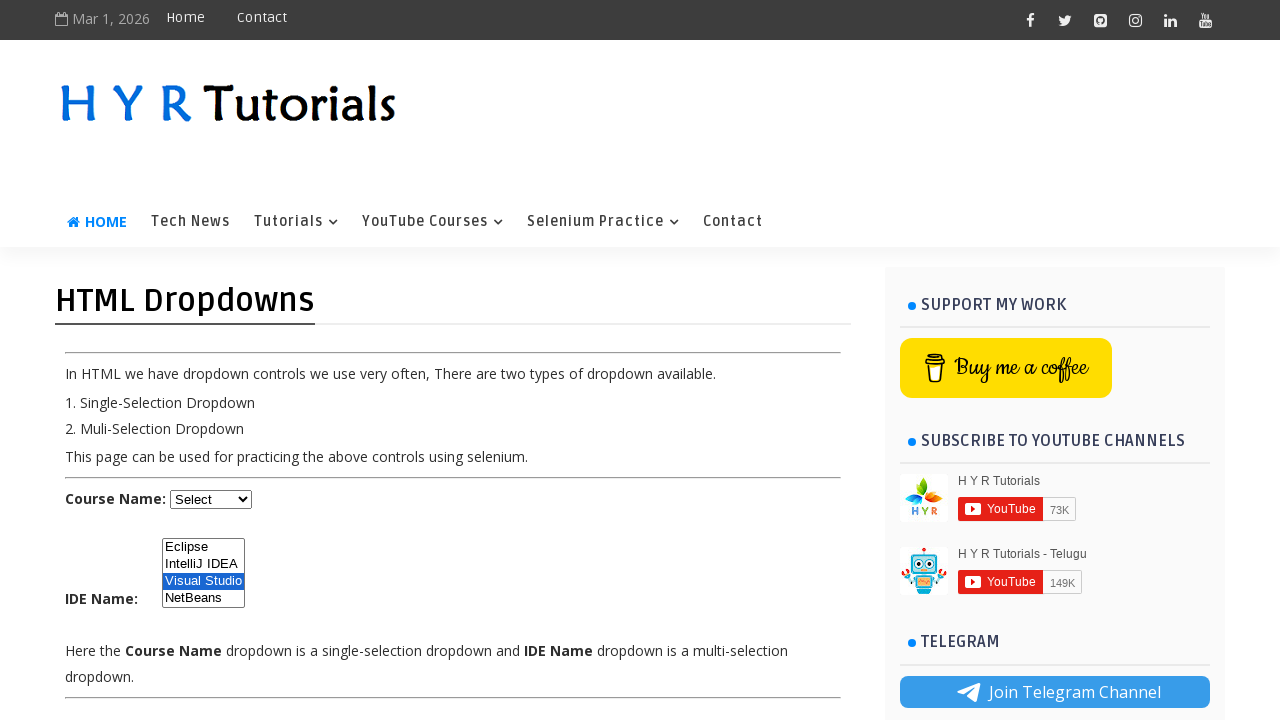